Tests an interactive math exercise page by waiting for a price element to show "$100", clicking a book button, reading an input value, calculating a logarithmic result, and submitting the answer.

Starting URL: http://suninjuly.github.io/explicit_wait2.html

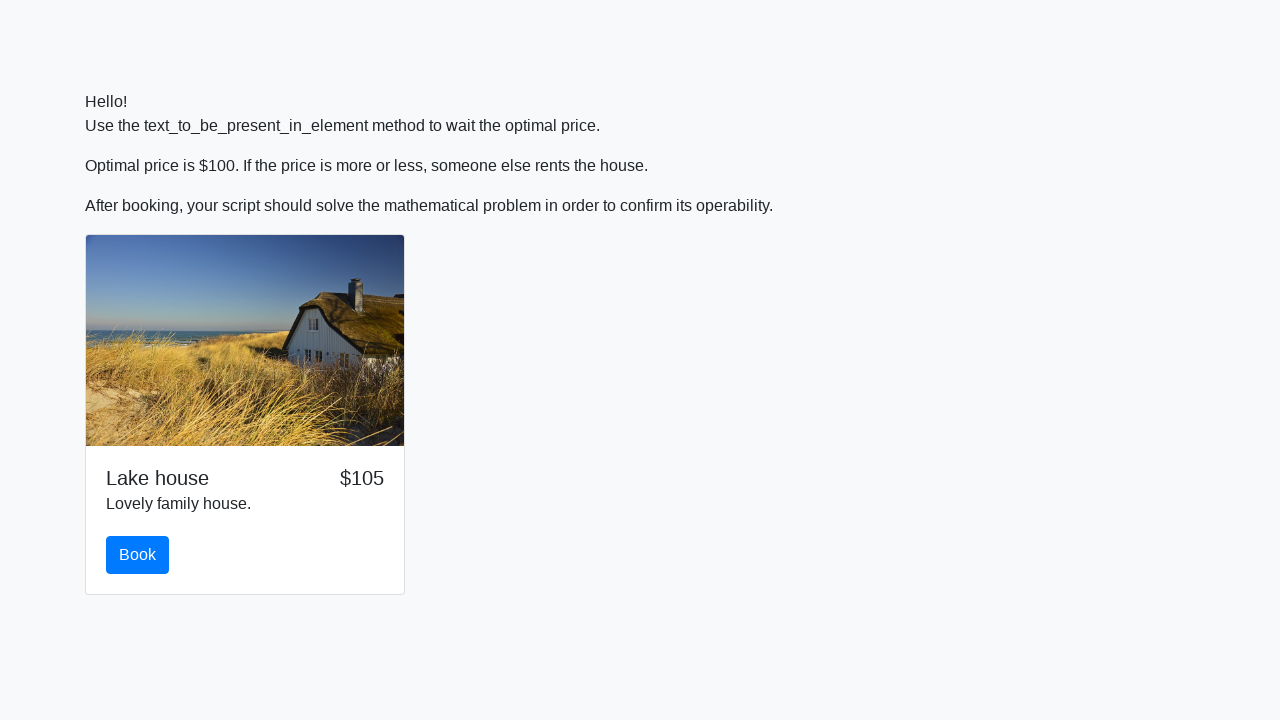

Waited for price element to display '$100'
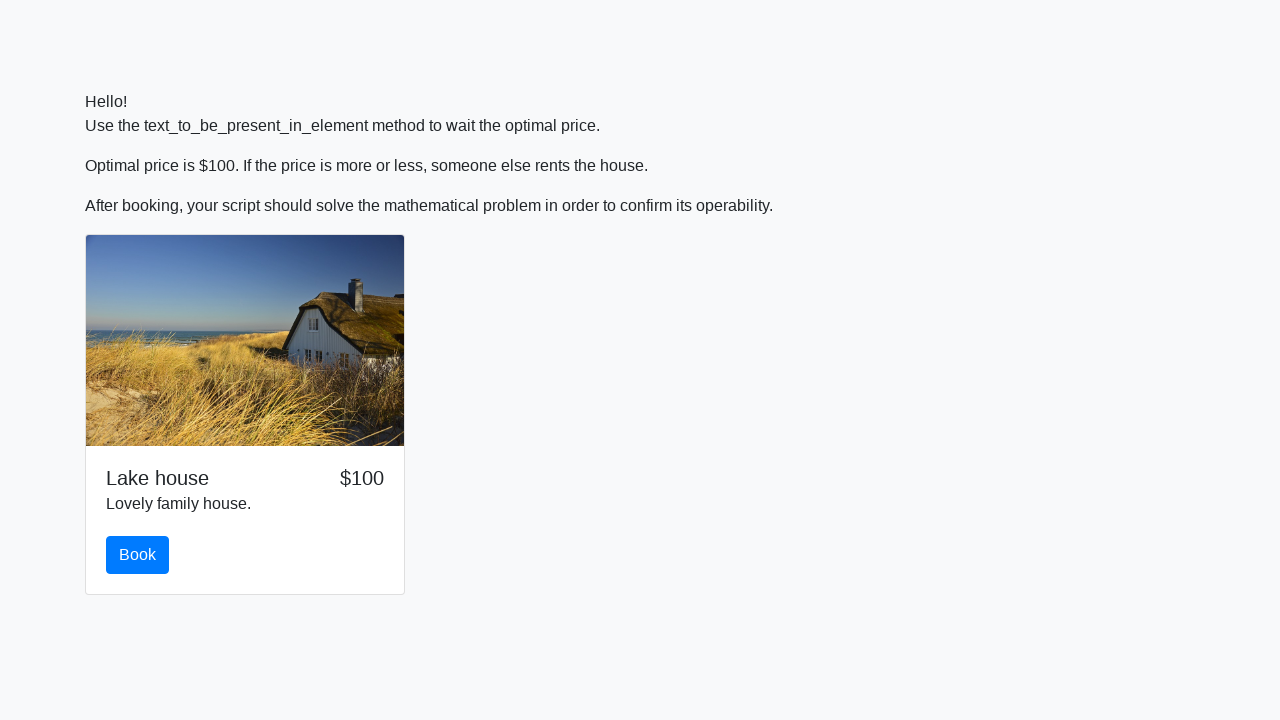

Clicked book button at (138, 555) on #book
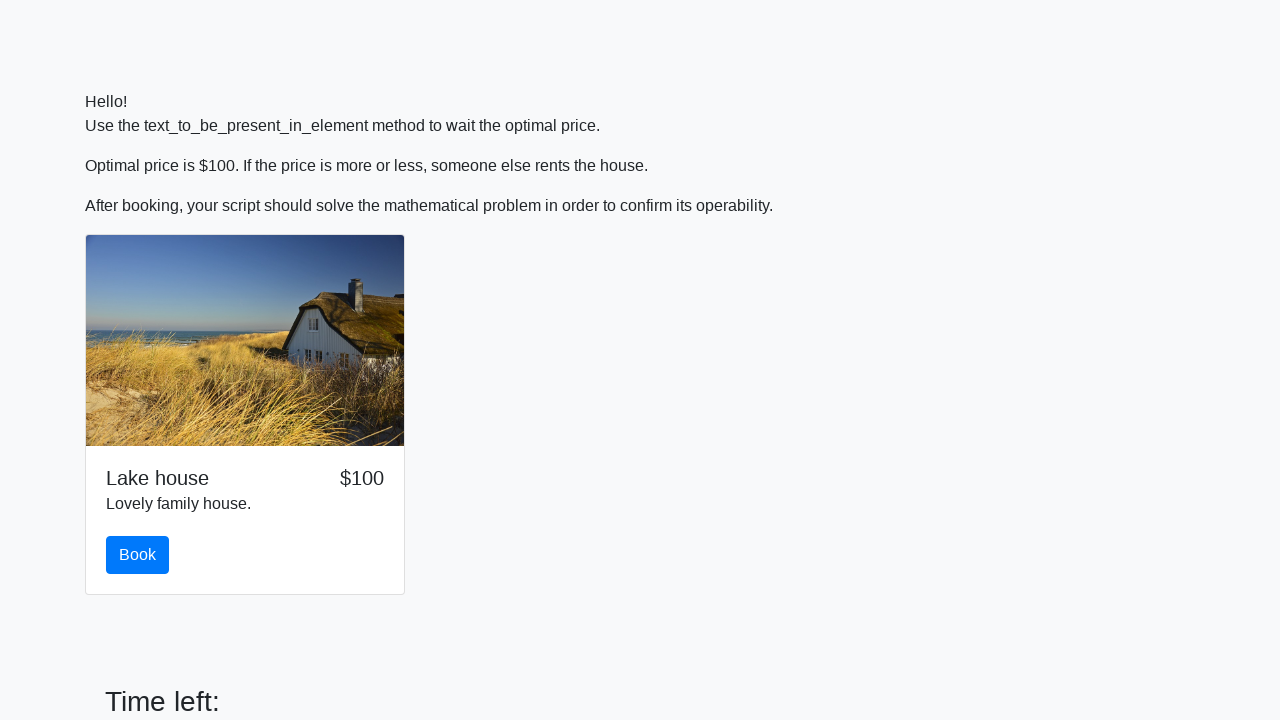

Retrieved input value: 358
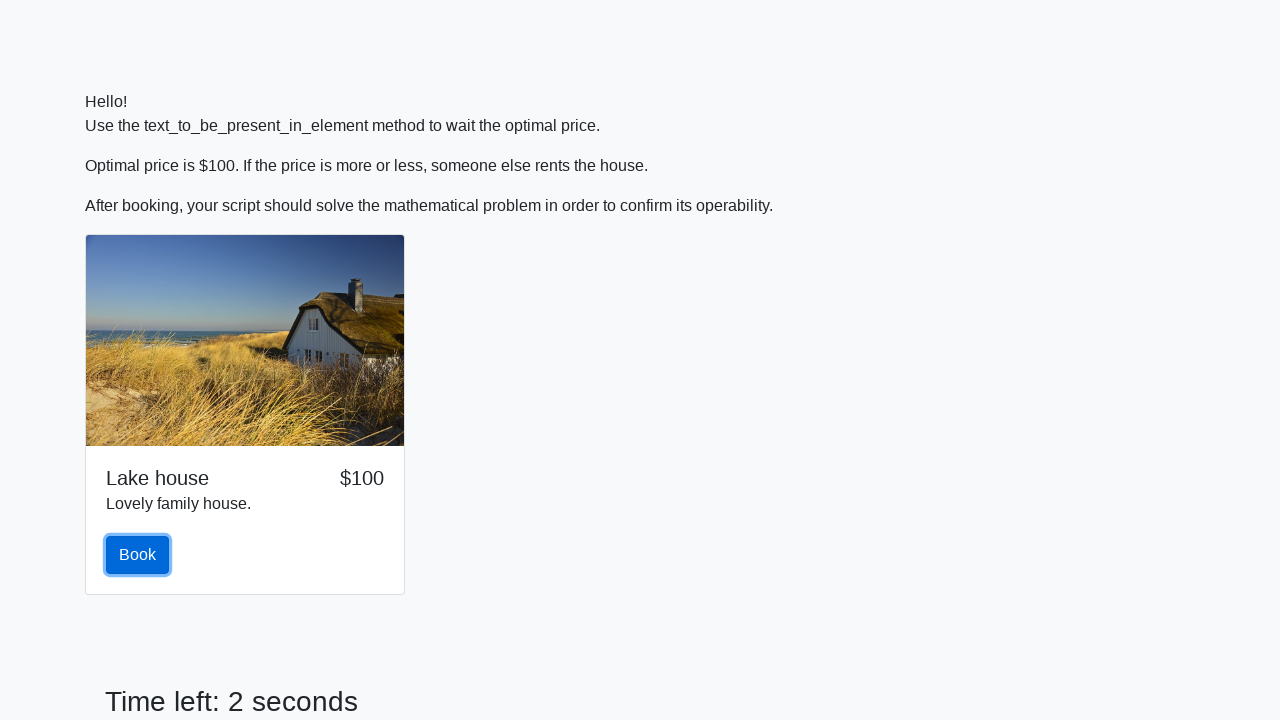

Calculated logarithmic result: 0.5265505271086744
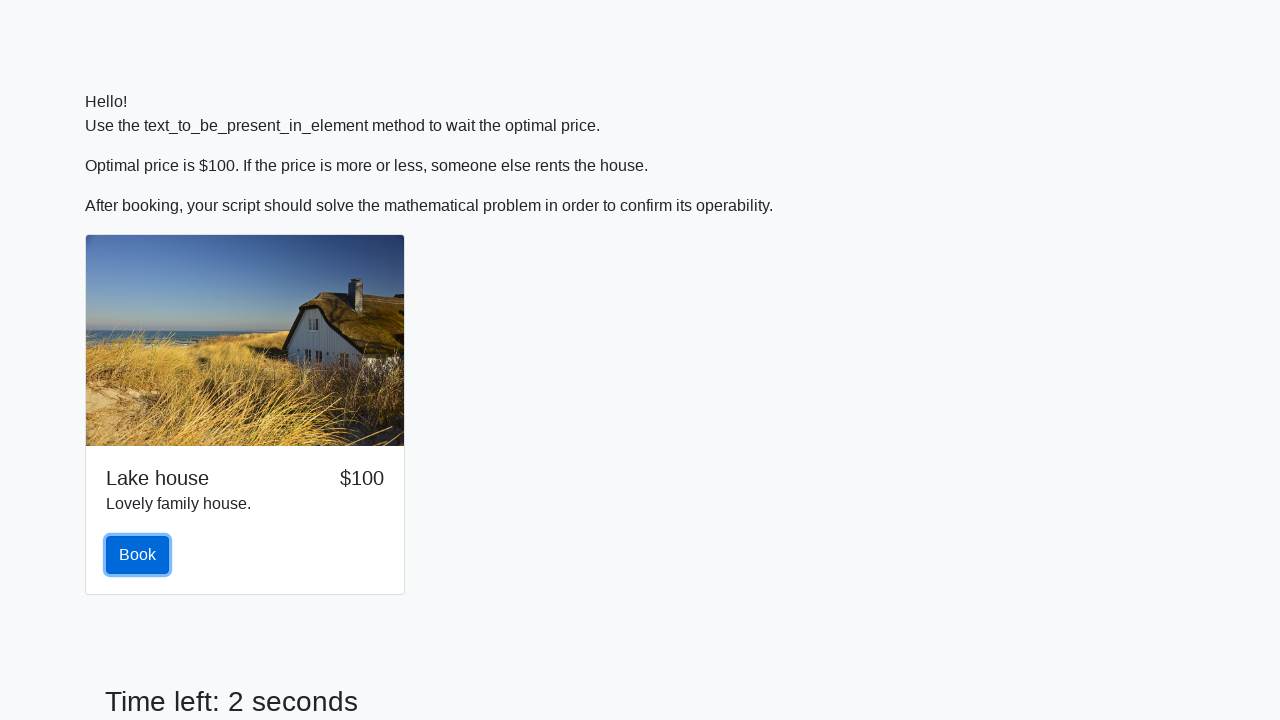

Filled answer field with calculated value: 0.5265505271086744 on #answer
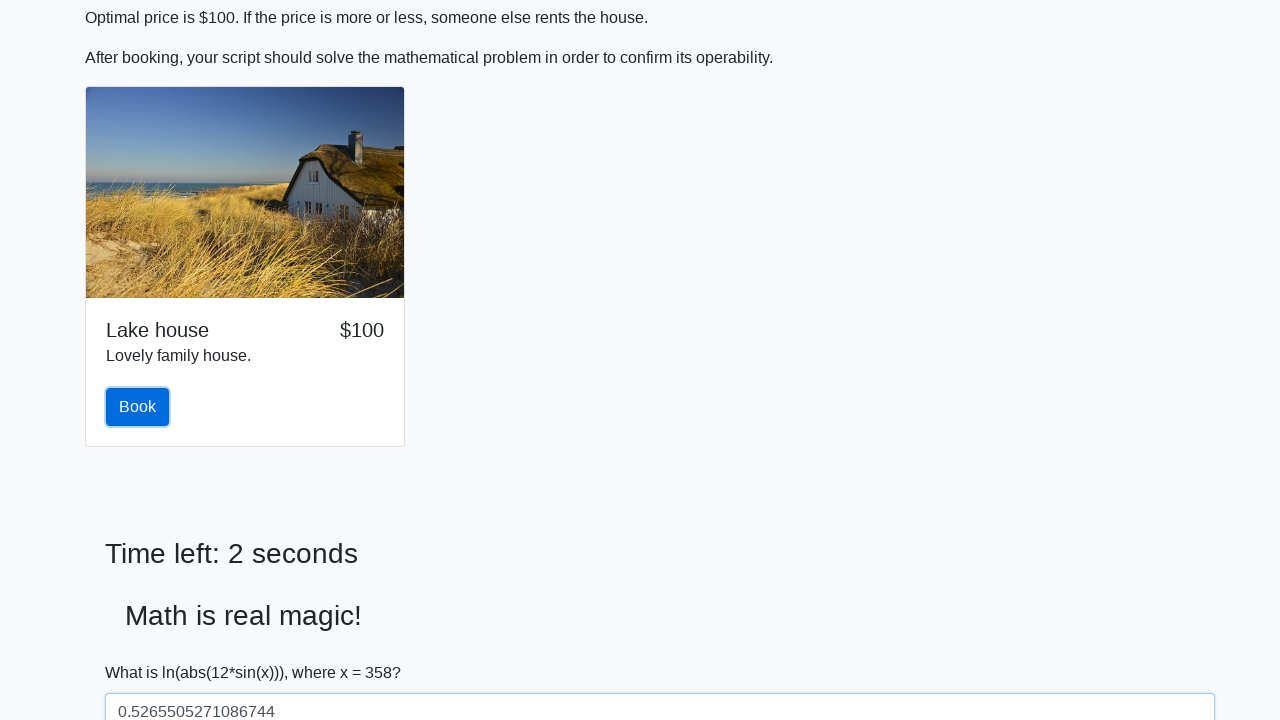

Clicked solve button to submit answer at (143, 651) on #solve
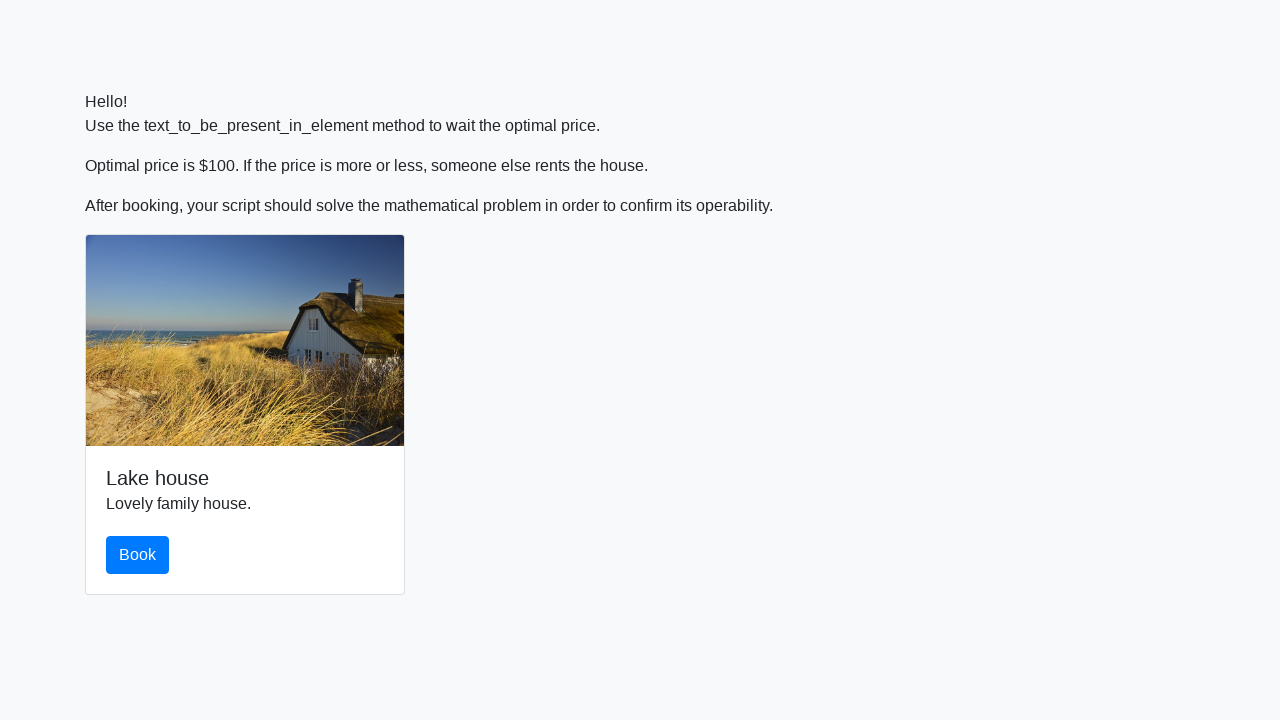

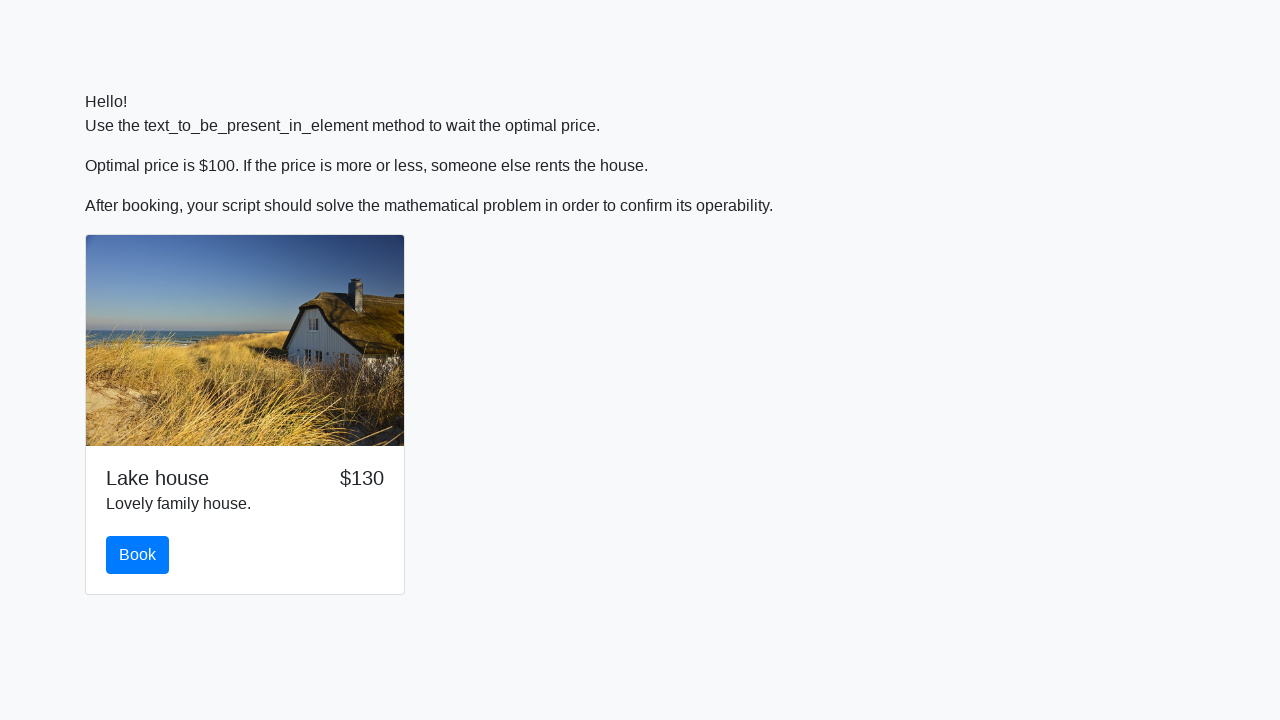